Tests checkbox functionality by navigating to the checkboxes page, toggling checkbox states, and verifying their selection status

Starting URL: https://the-internet.herokuapp.com/

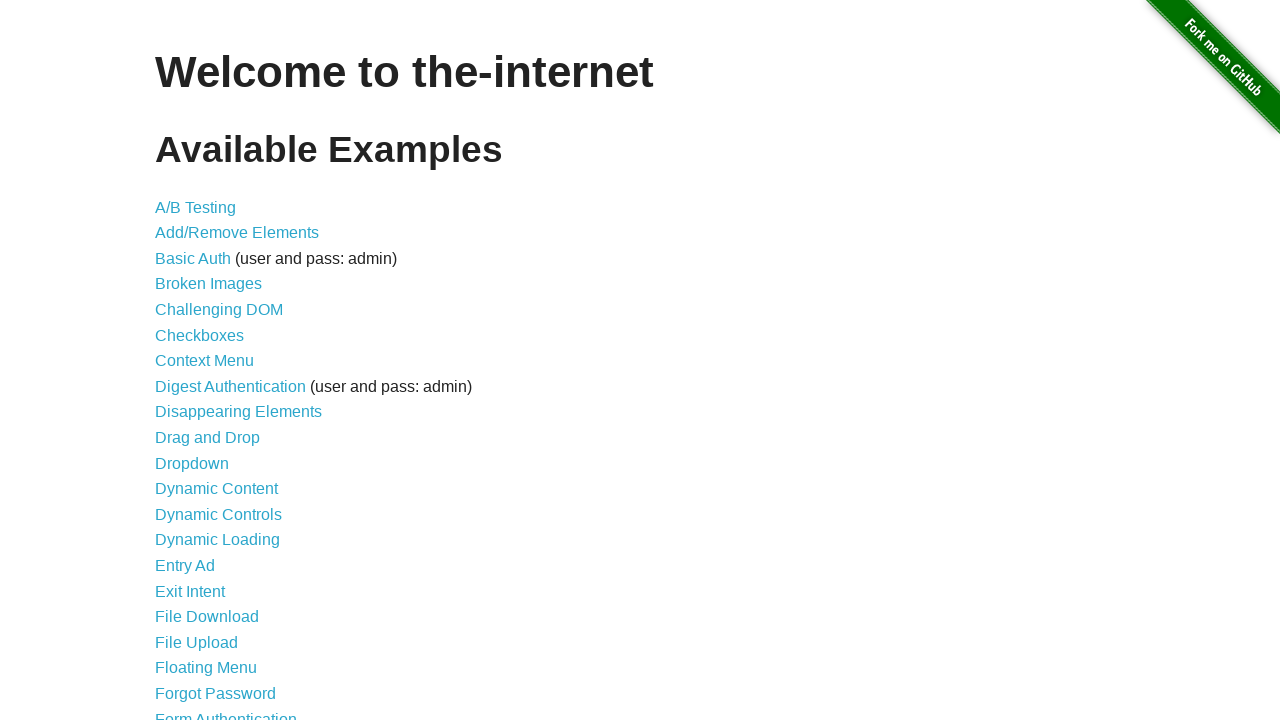

Clicked on the Checkboxes link at (200, 335) on text=Checkboxes
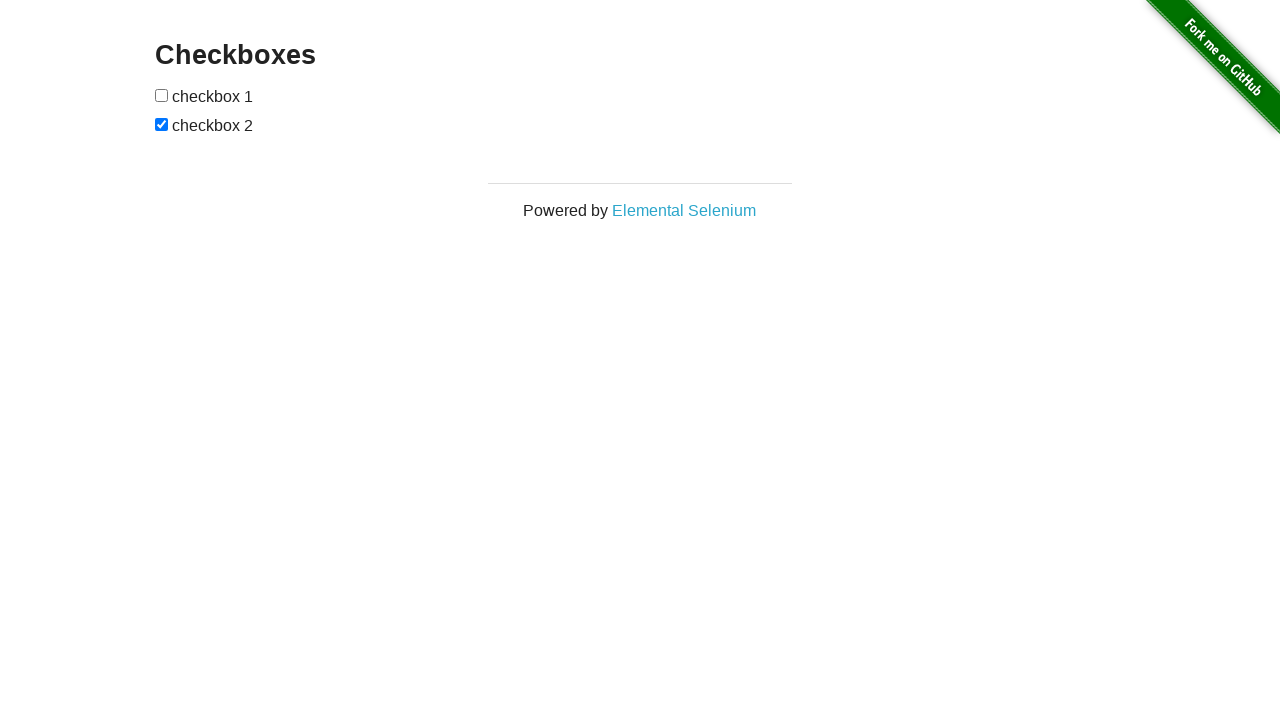

Checkboxes page loaded successfully
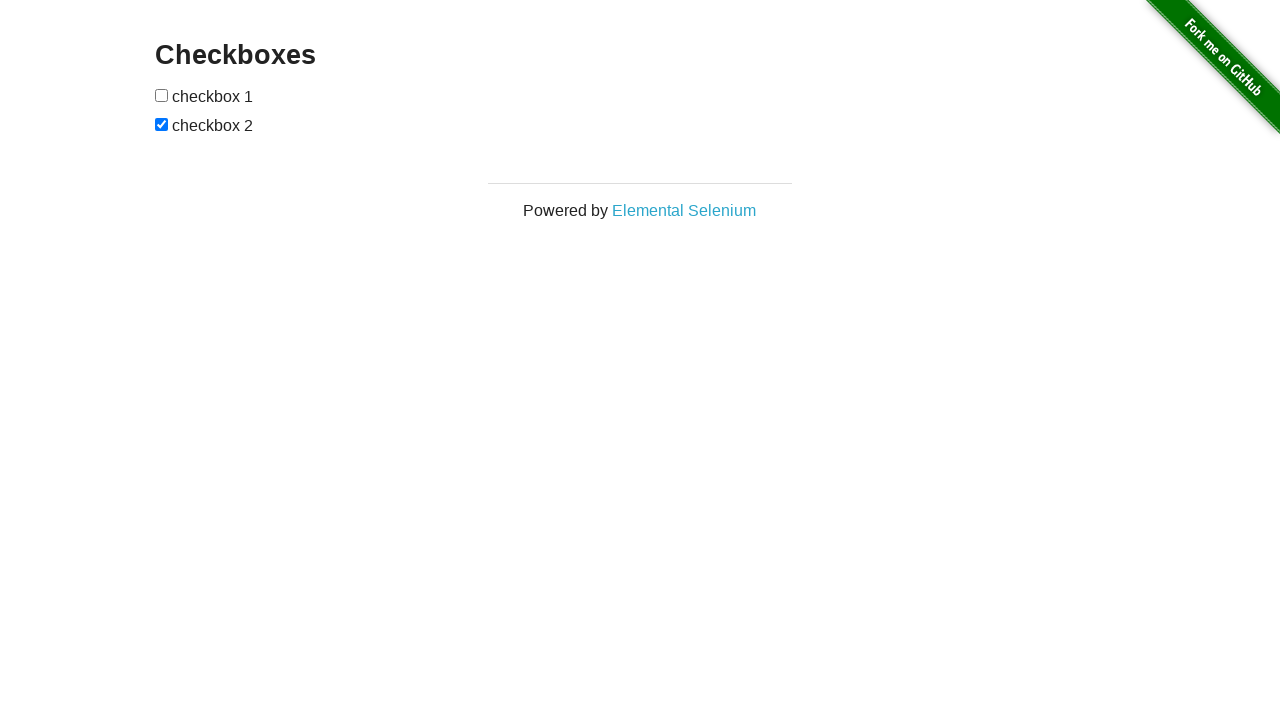

Toggled the first checkbox state at (162, 95) on input[type='checkbox']:nth-of-type(1)
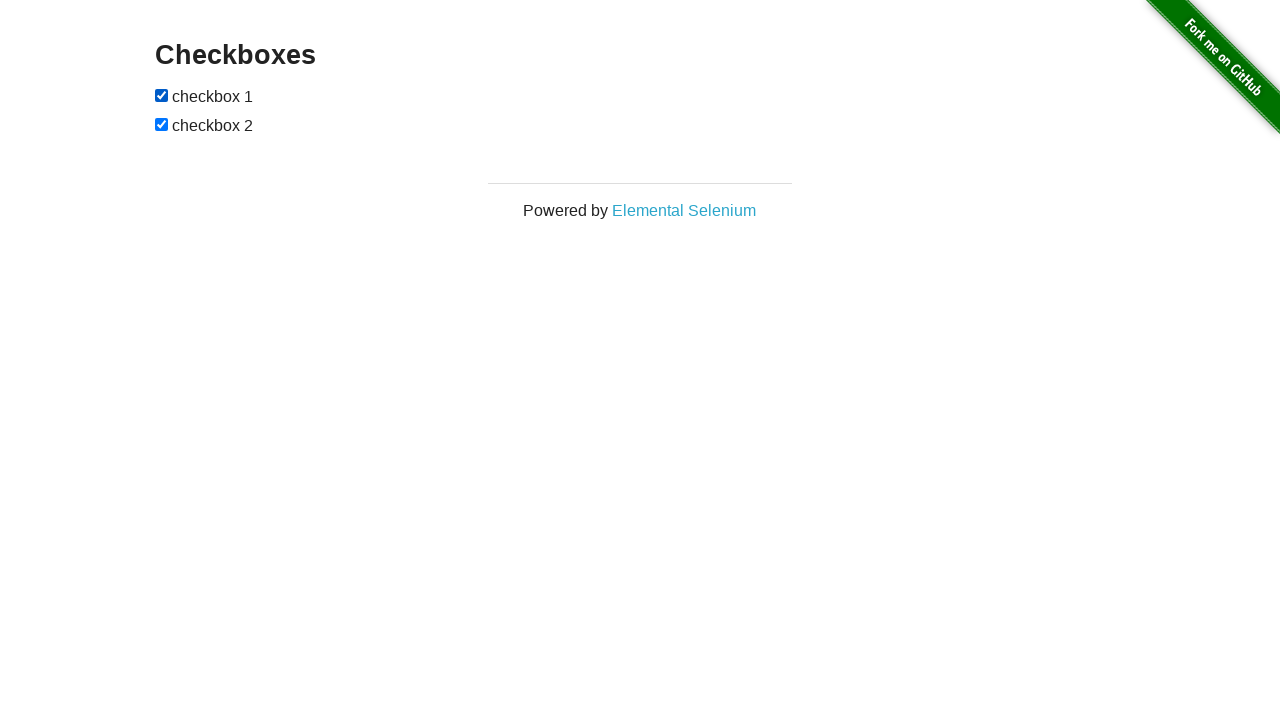

Toggled the second checkbox state at (162, 124) on input[type='checkbox']:nth-of-type(2)
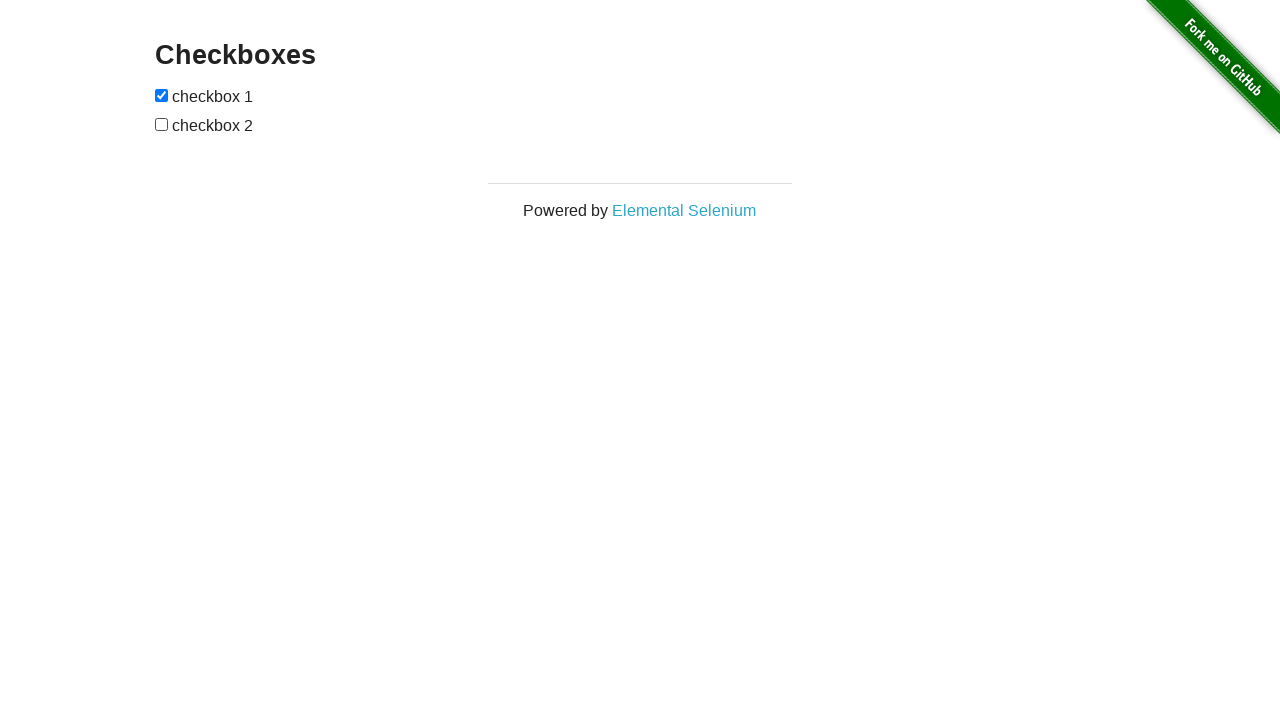

Located the first checkbox element
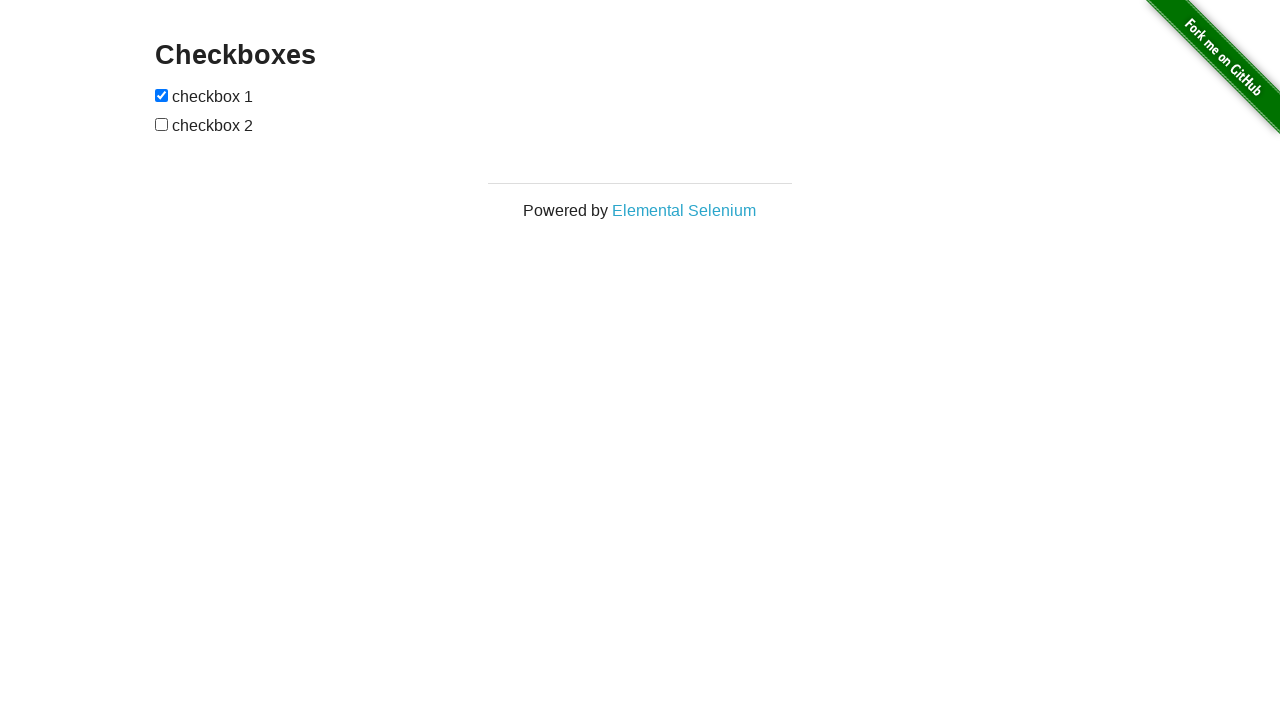

Located the second checkbox element
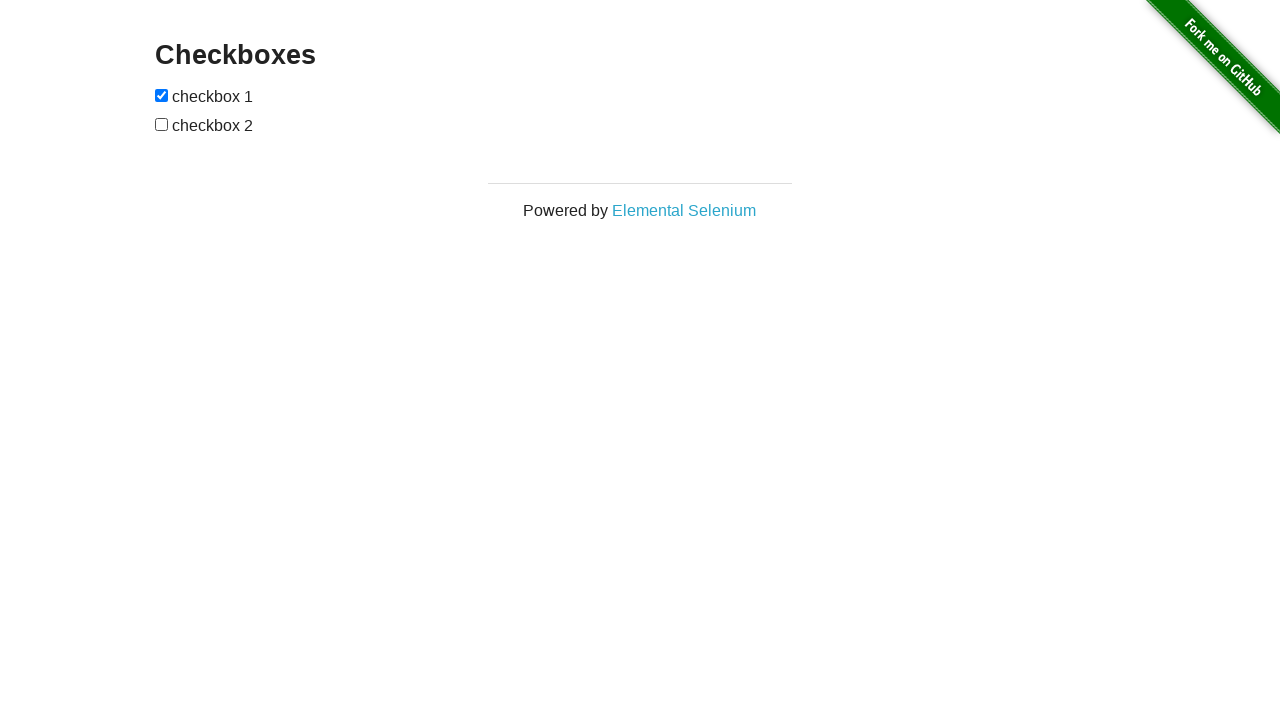

Verified that the first checkbox is checked
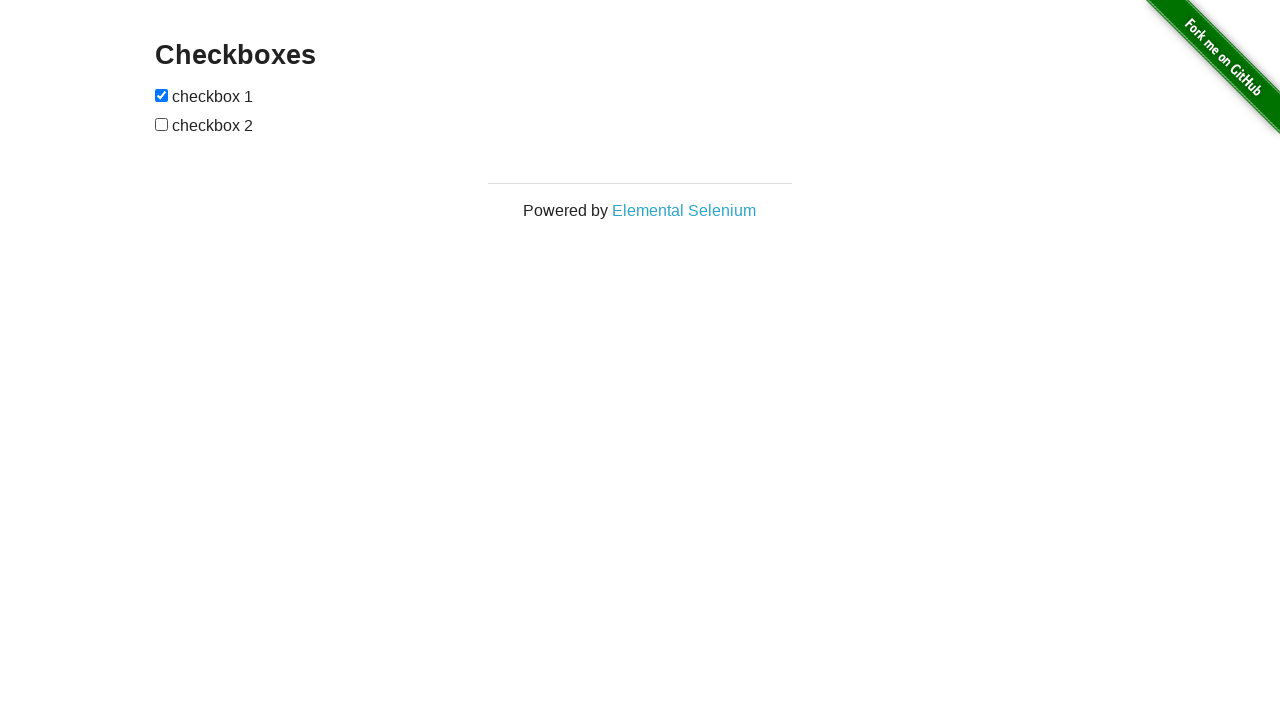

Verified that the second checkbox is not checked
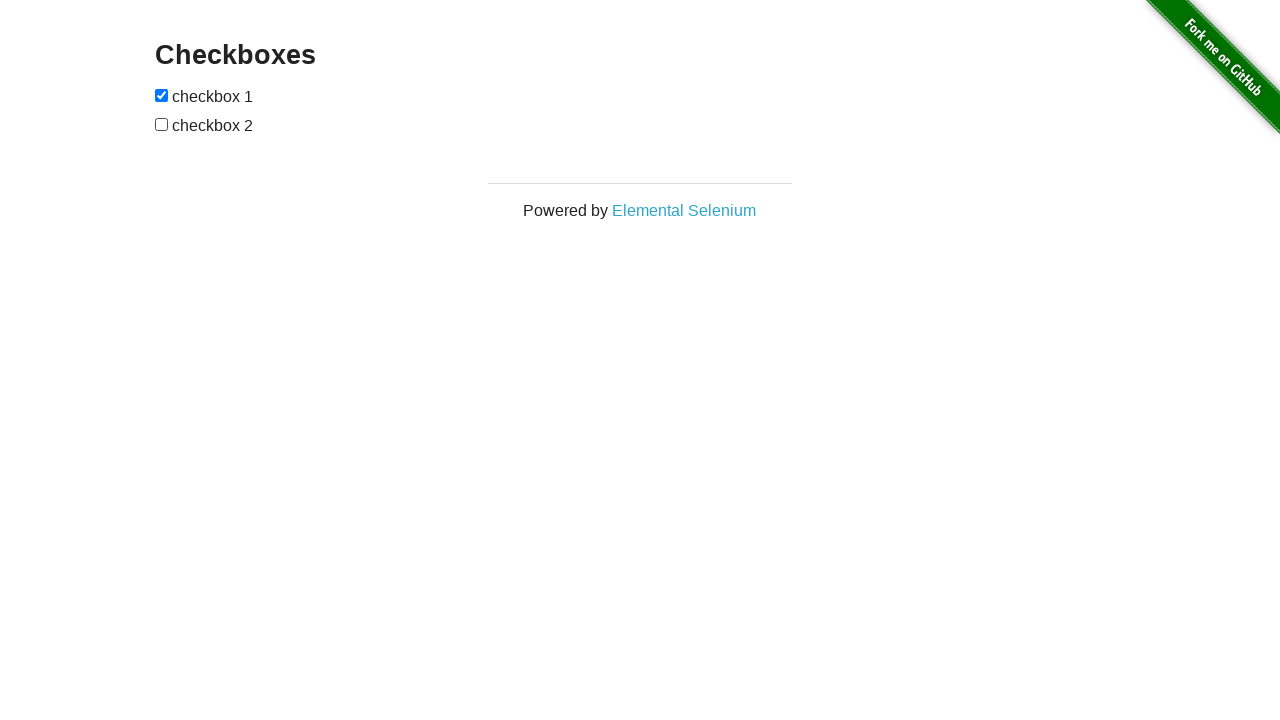

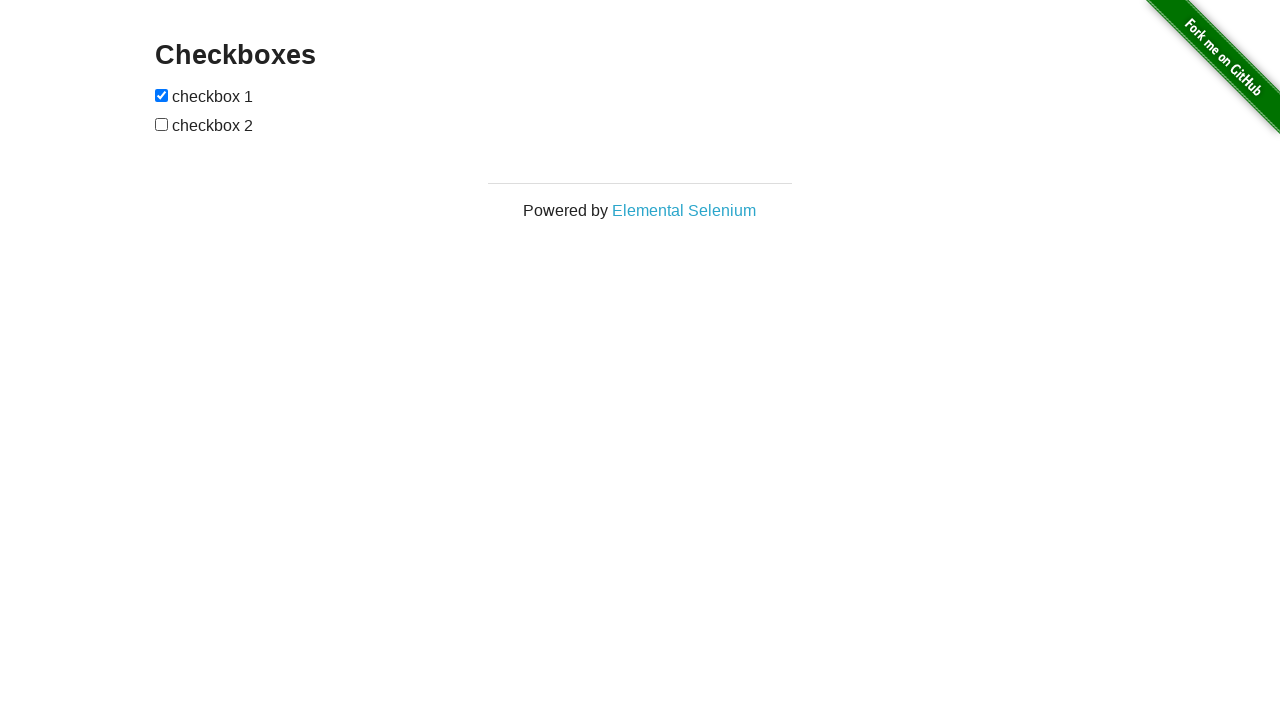